Tests handling of a JavaScript alert dialog by clicking a button that triggers an alert and accepting it

Starting URL: https://testautomationpractice.blogspot.com/

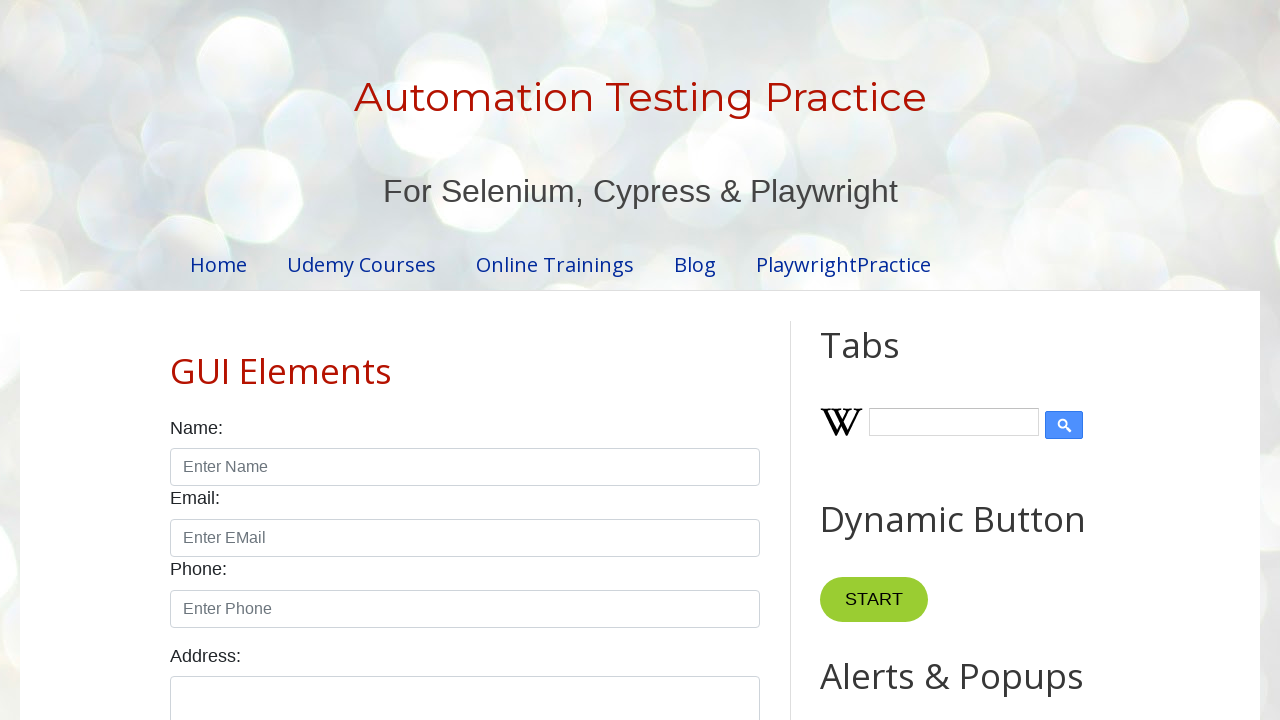

Set up dialog handler to accept alerts
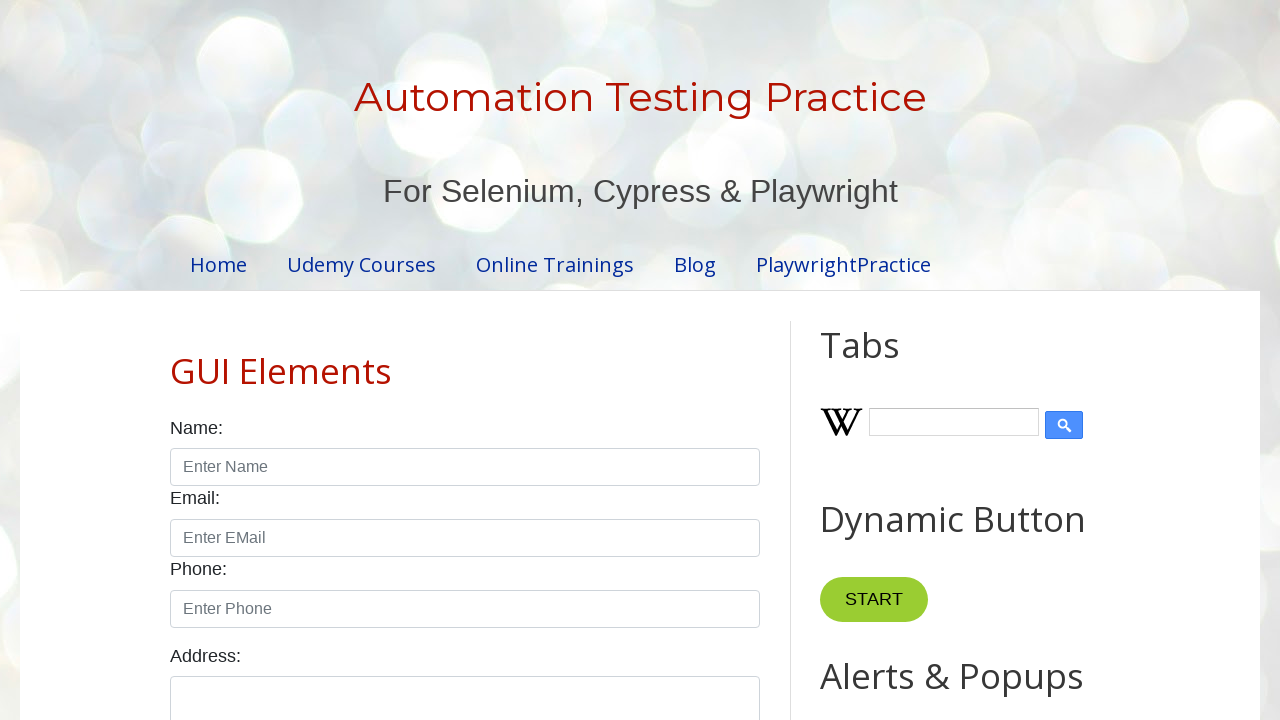

Clicked alert button to trigger JavaScript alert at (888, 361) on #alertBtn
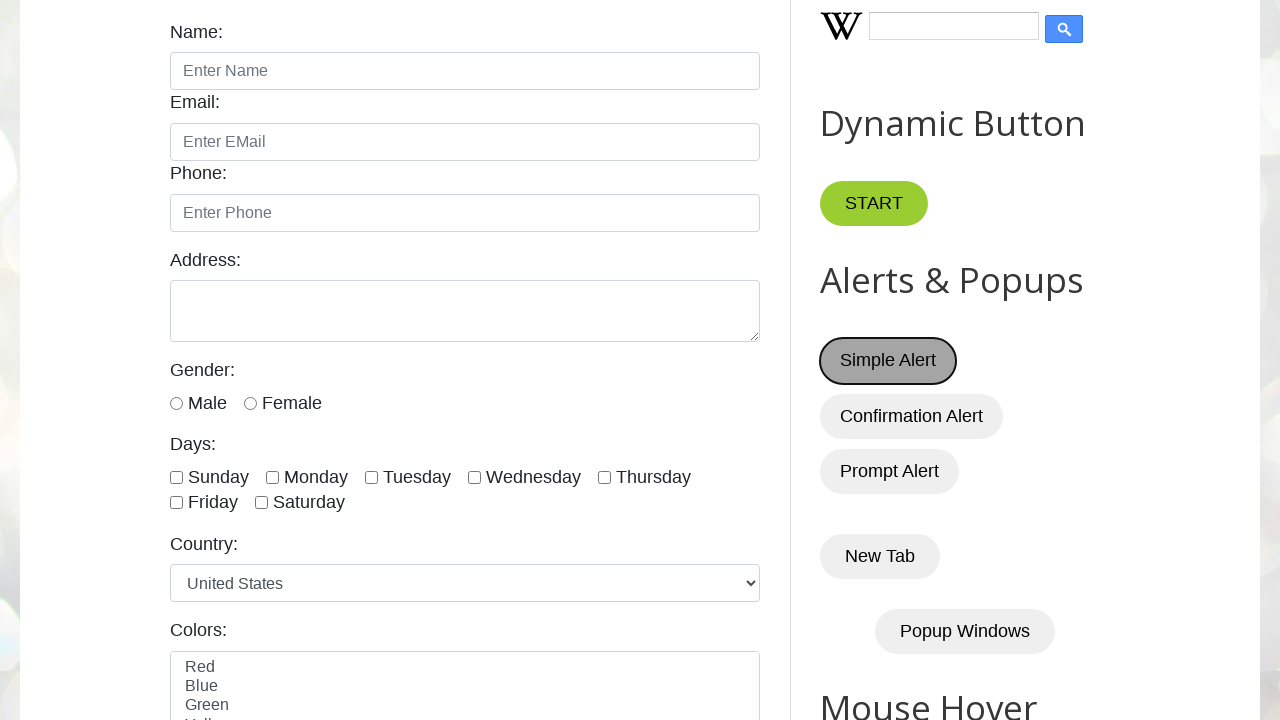

Waited for alert dialog to be handled and accepted
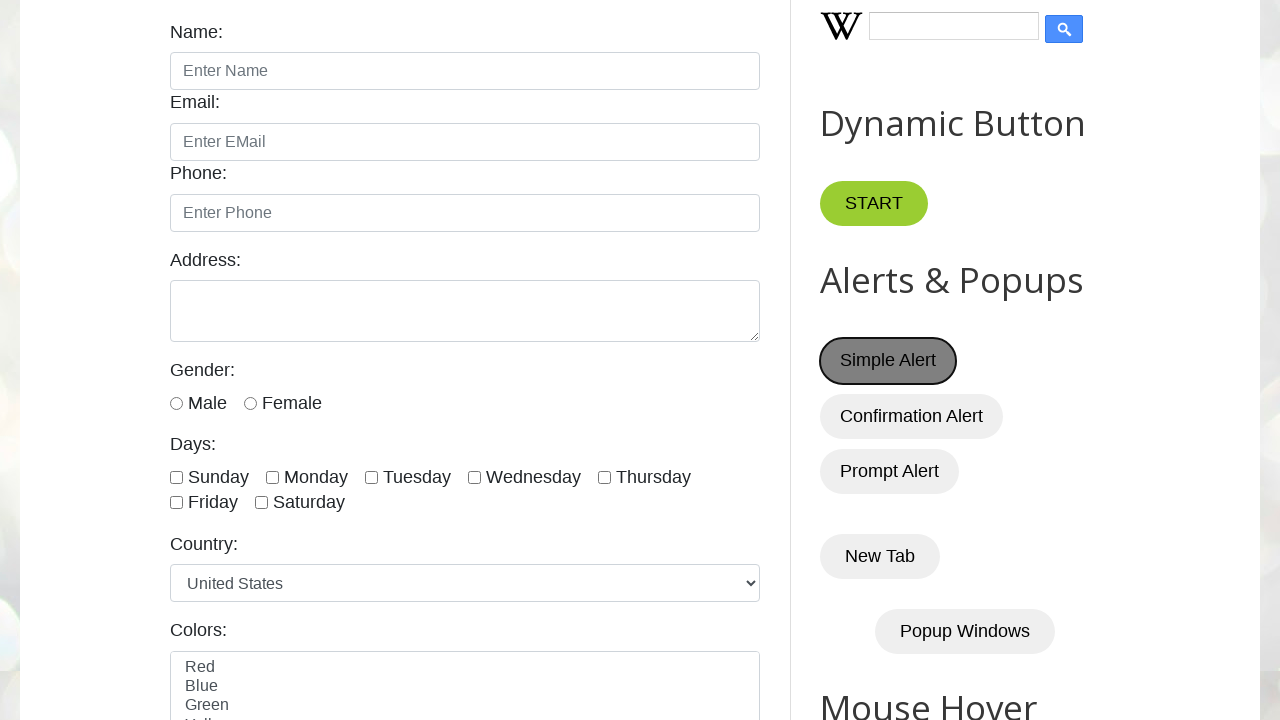

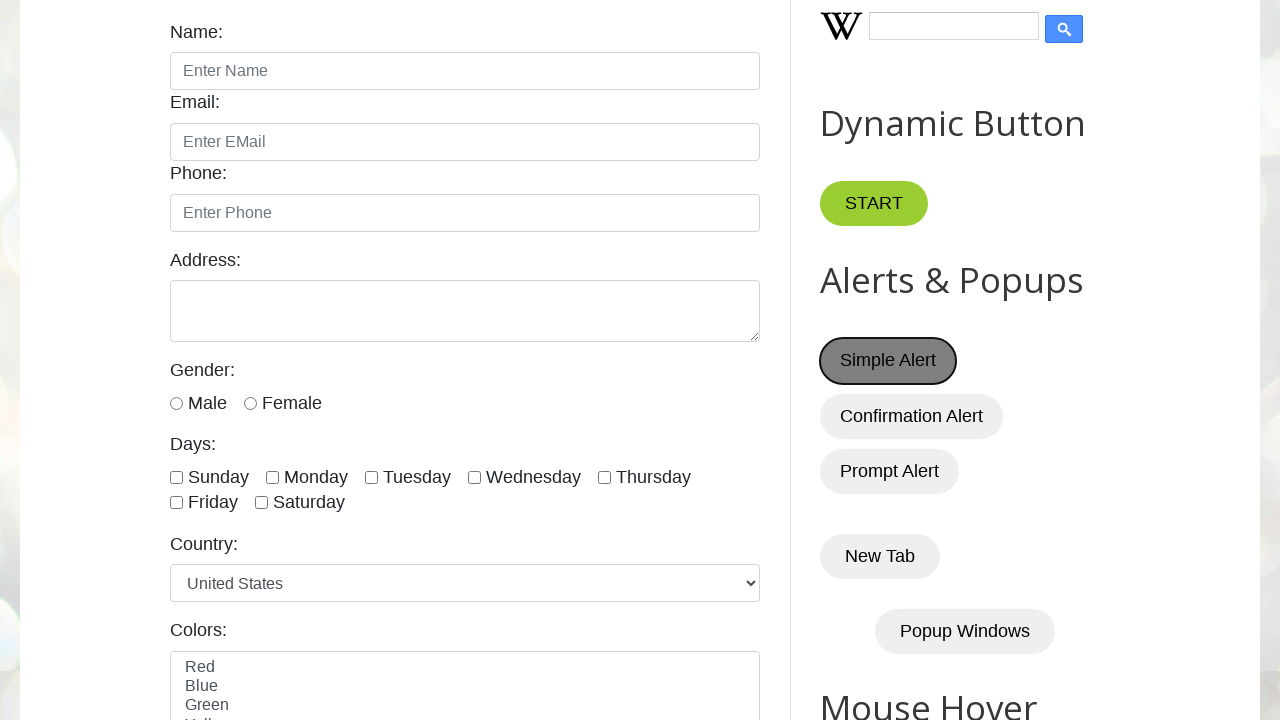